Tests that entered text is trimmed when saving edits

Starting URL: https://demo.playwright.dev/todomvc

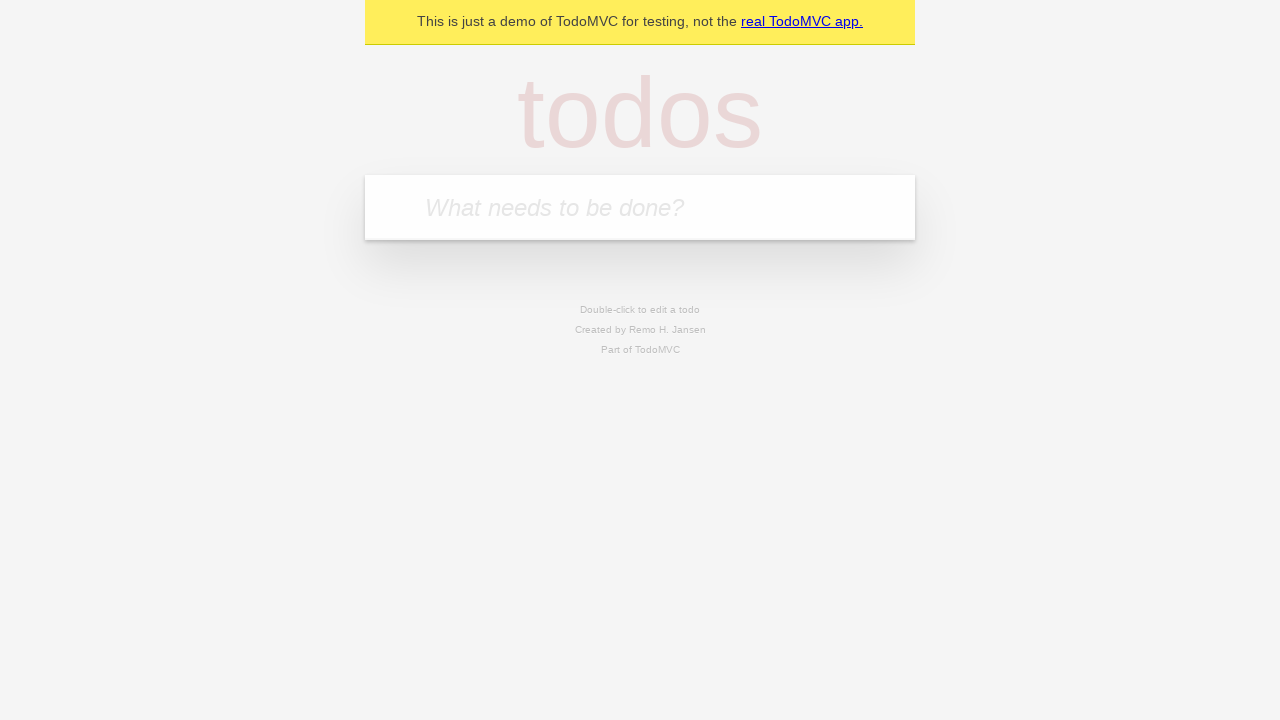

Filled new todo field with 'buy some cheese' on .new-todo
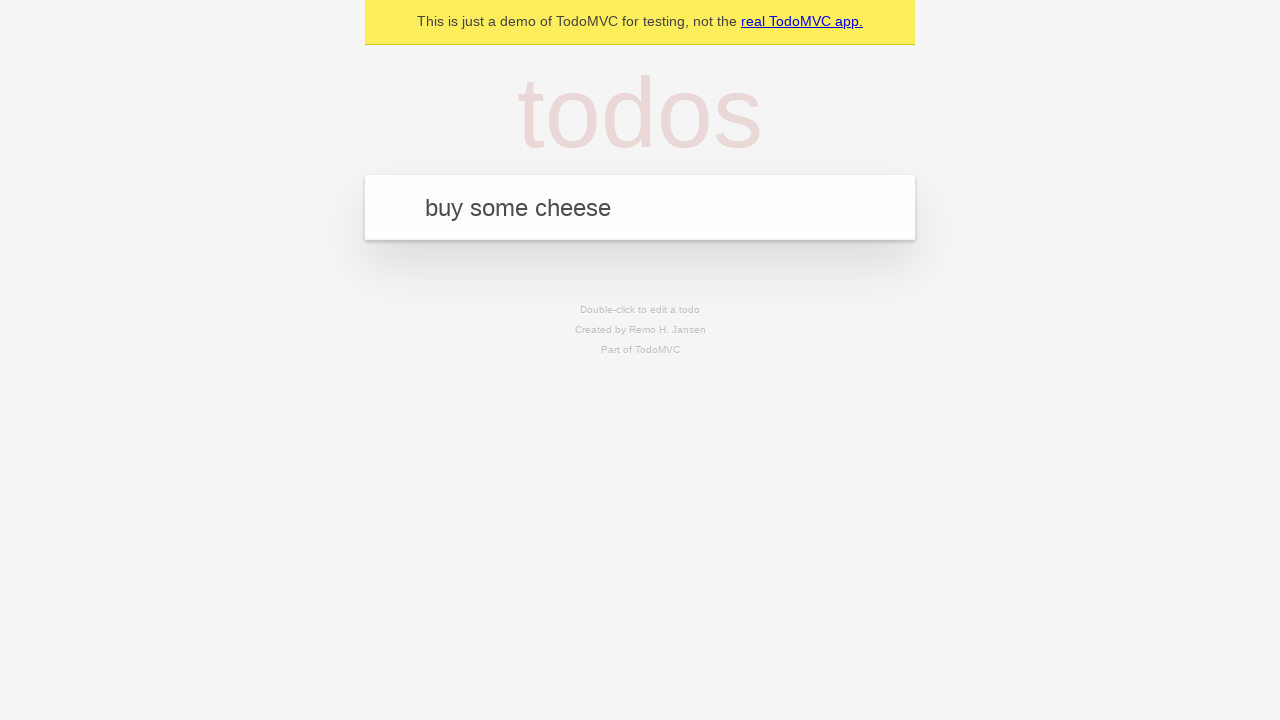

Pressed Enter to add first todo on .new-todo
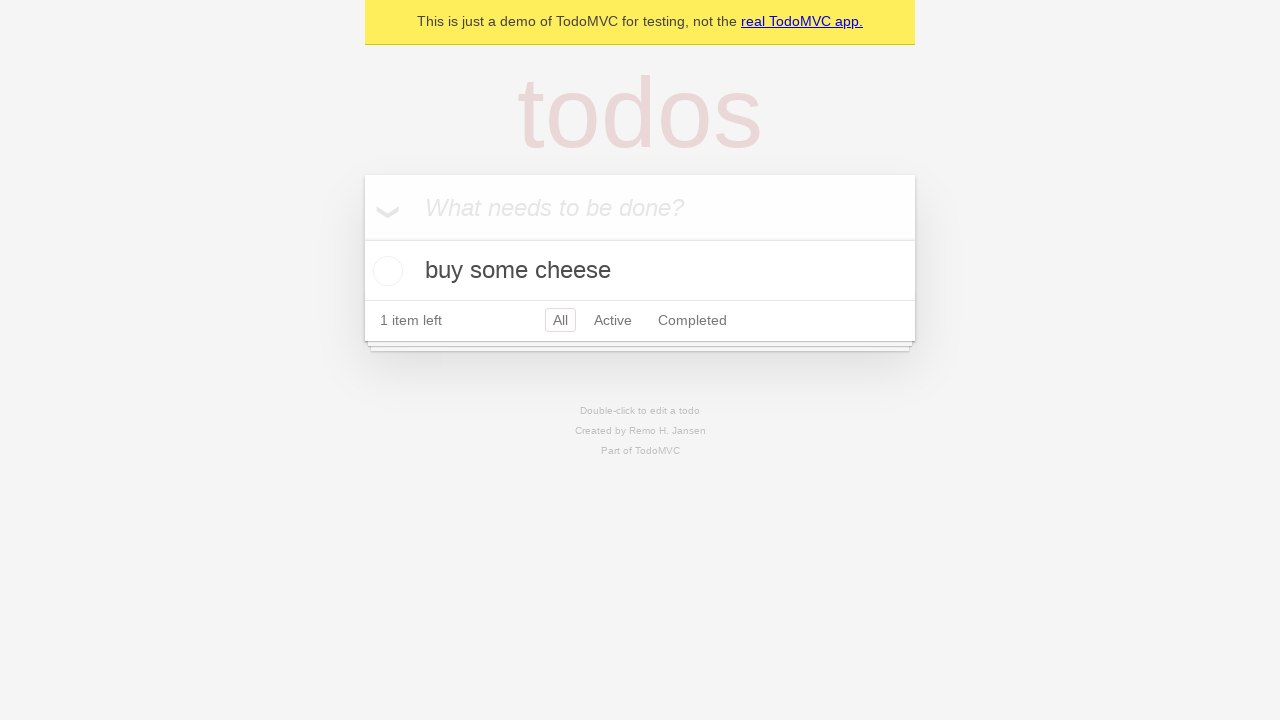

Filled new todo field with 'feed the cat' on .new-todo
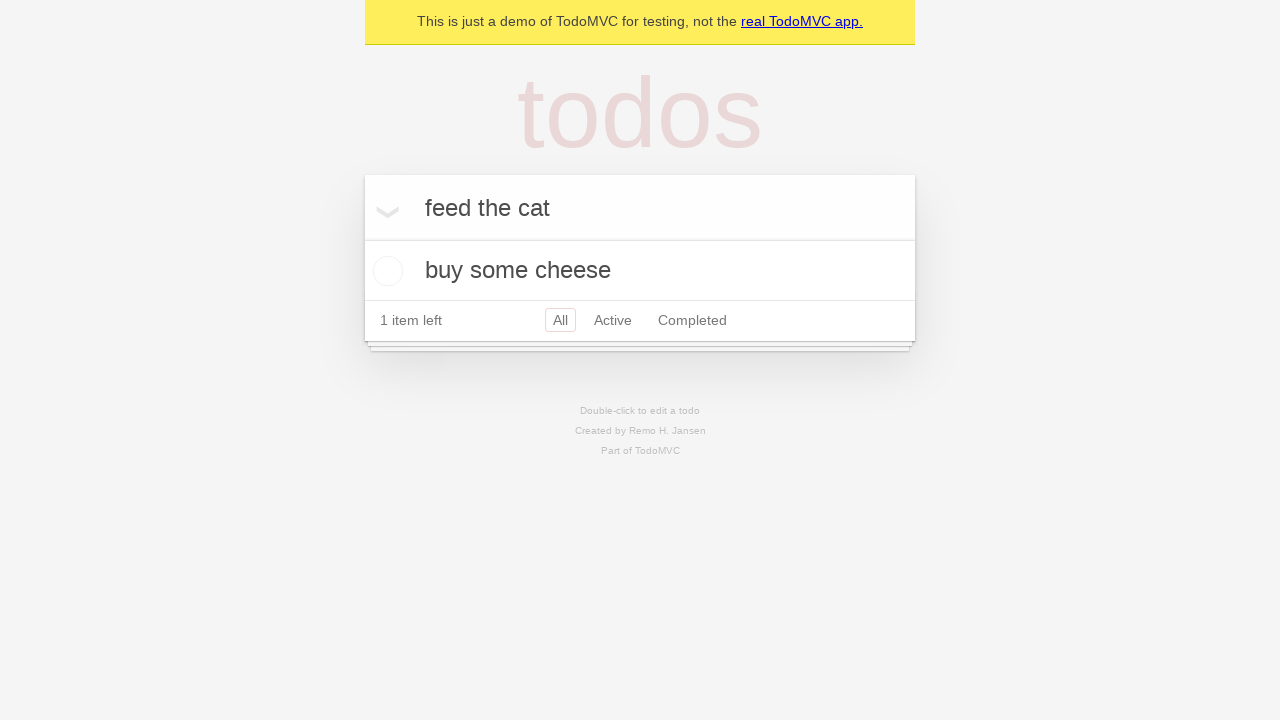

Pressed Enter to add second todo on .new-todo
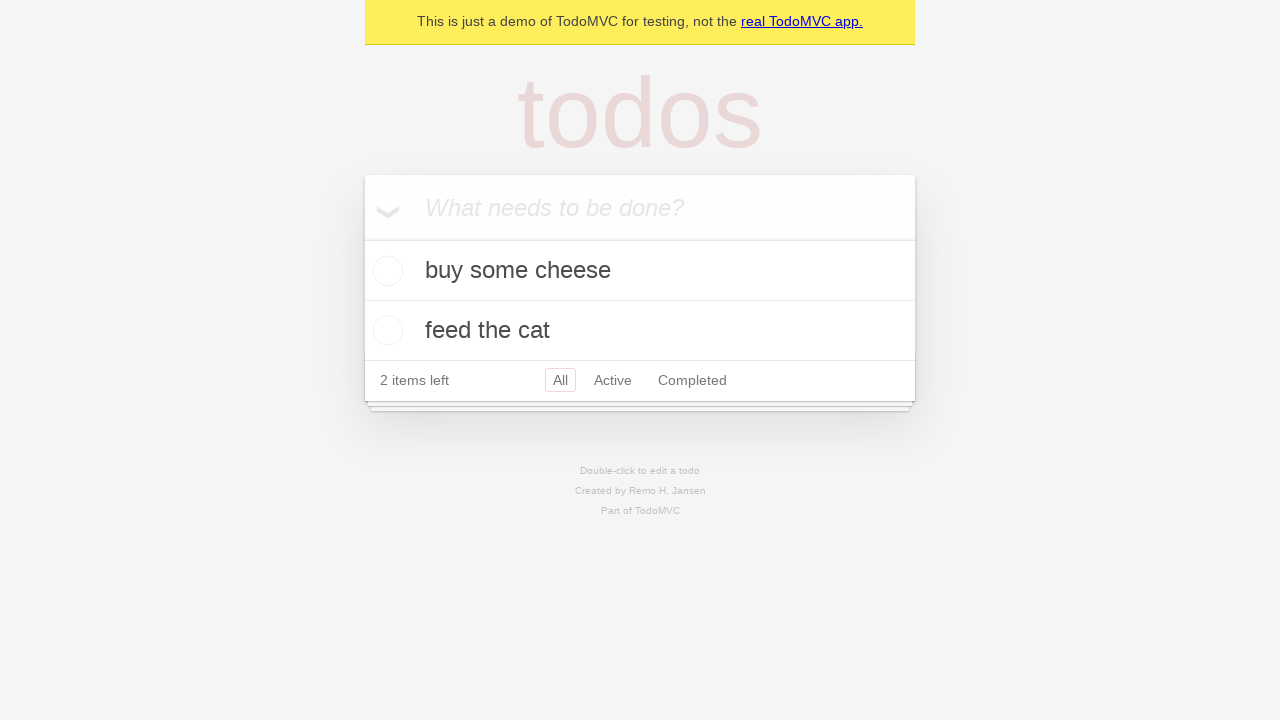

Filled new todo field with 'book a doctors appointment' on .new-todo
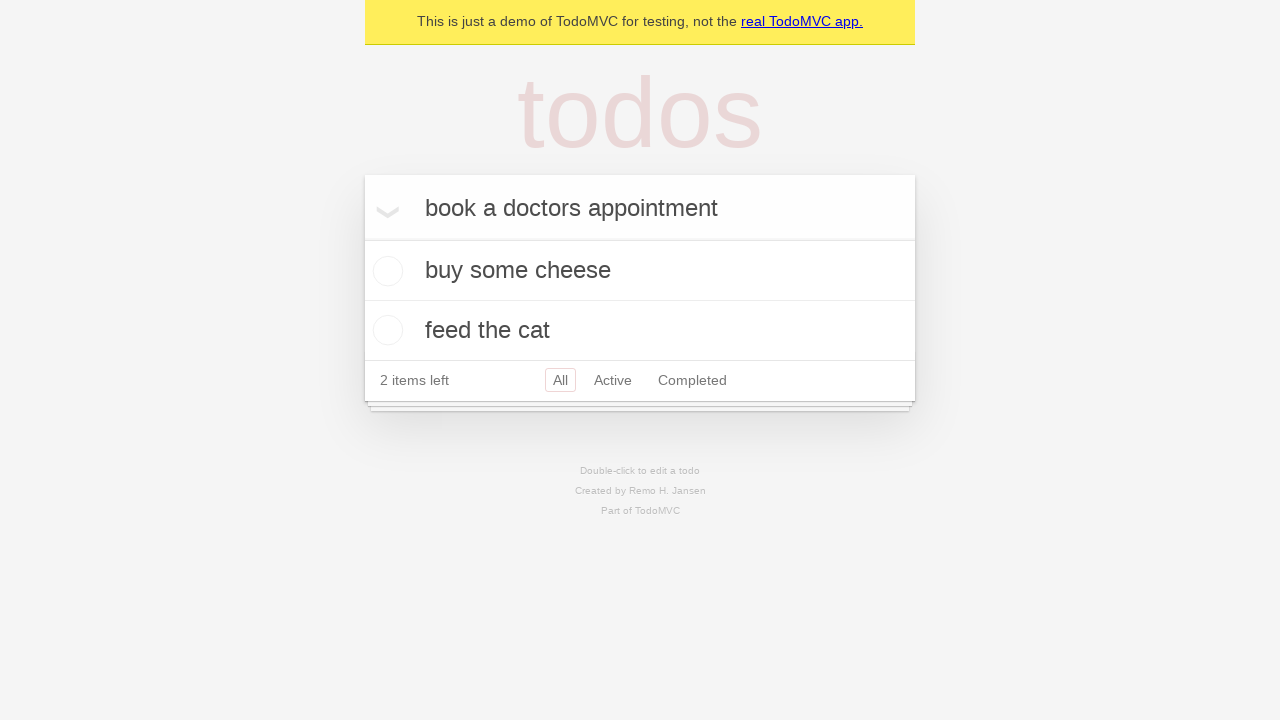

Pressed Enter to add third todo on .new-todo
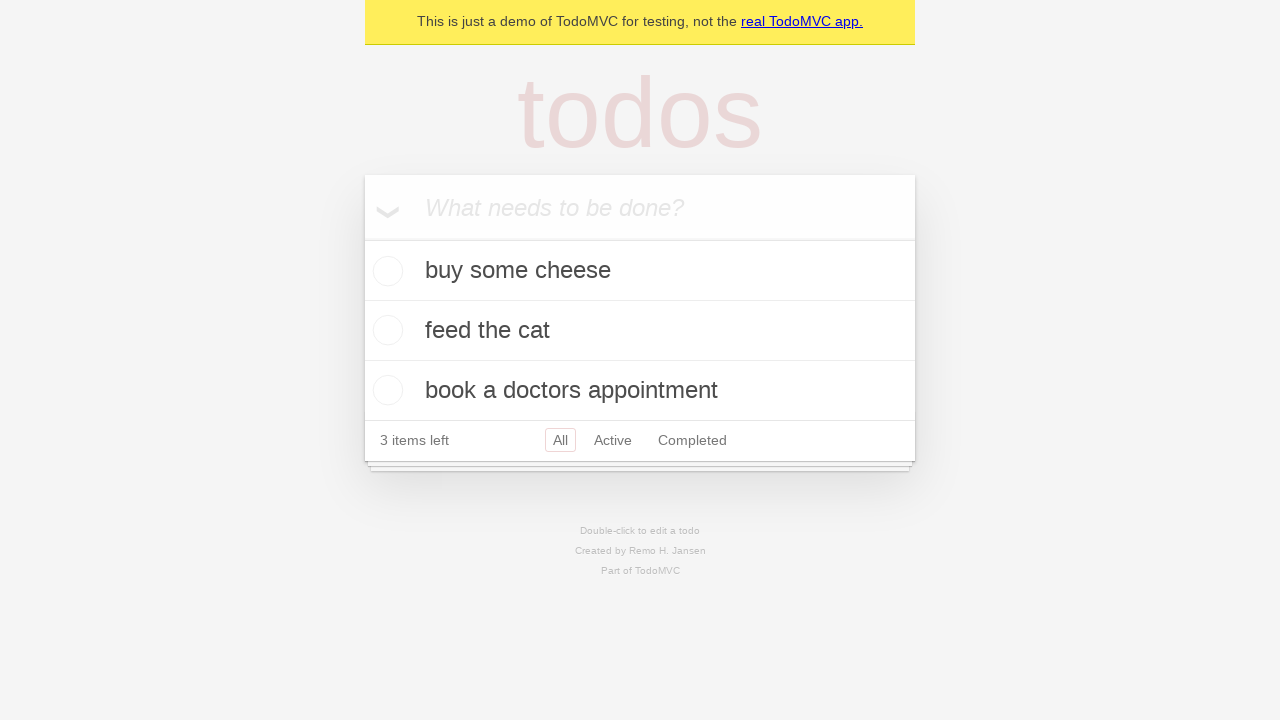

Double-clicked second todo to enter edit mode at (640, 331) on .todo-list li >> nth=1
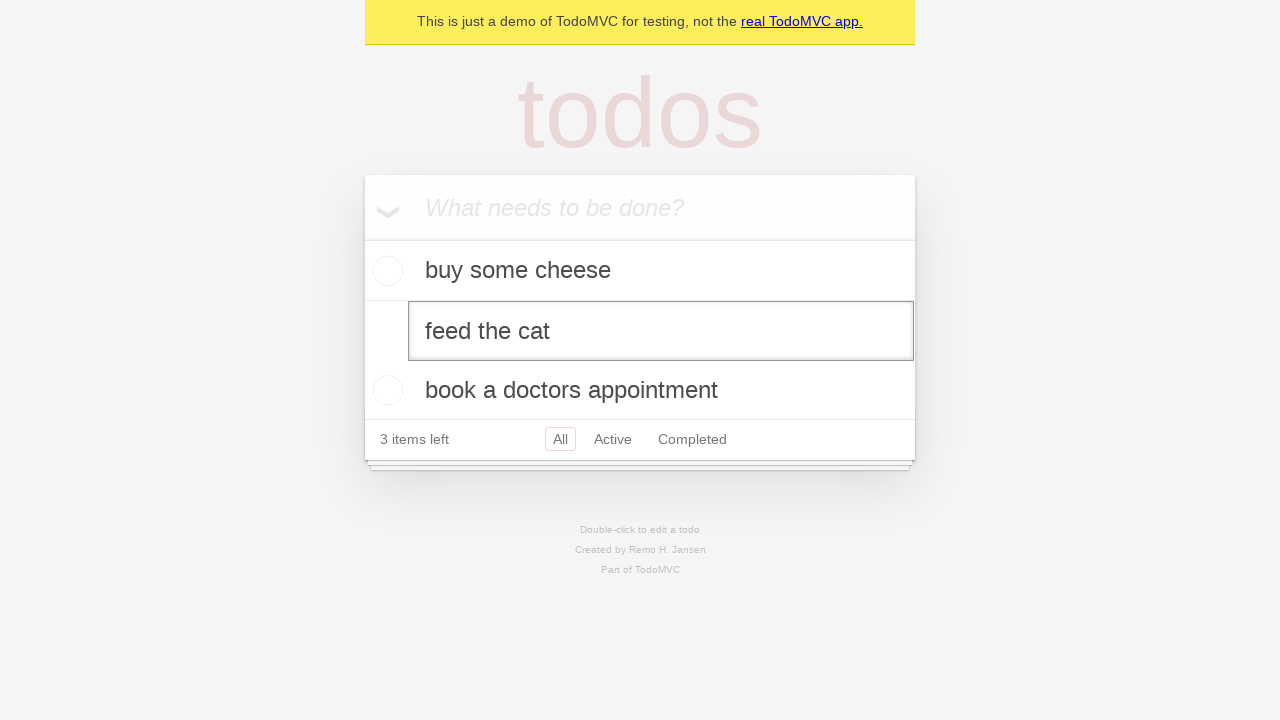

Filled edit field with text containing leading and trailing spaces on .todo-list li >> nth=1 >> .edit
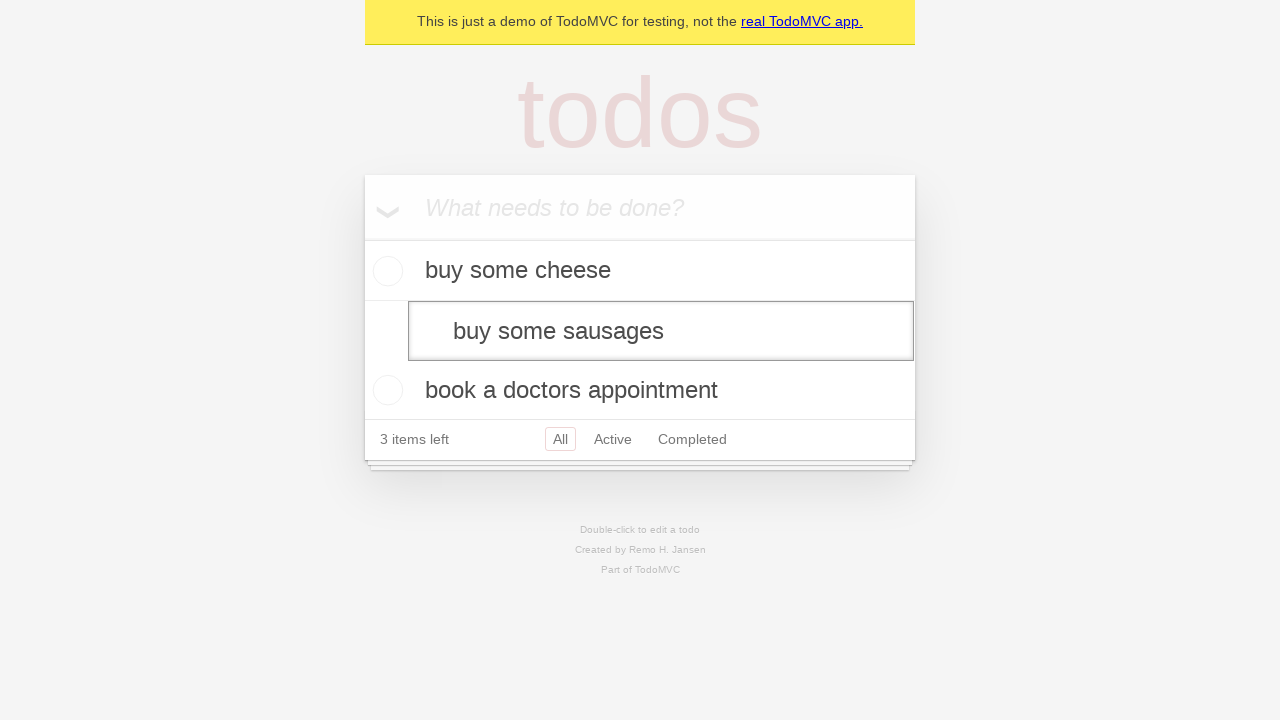

Pressed Enter to save edited todo with trimmed text on .todo-list li >> nth=1 >> .edit
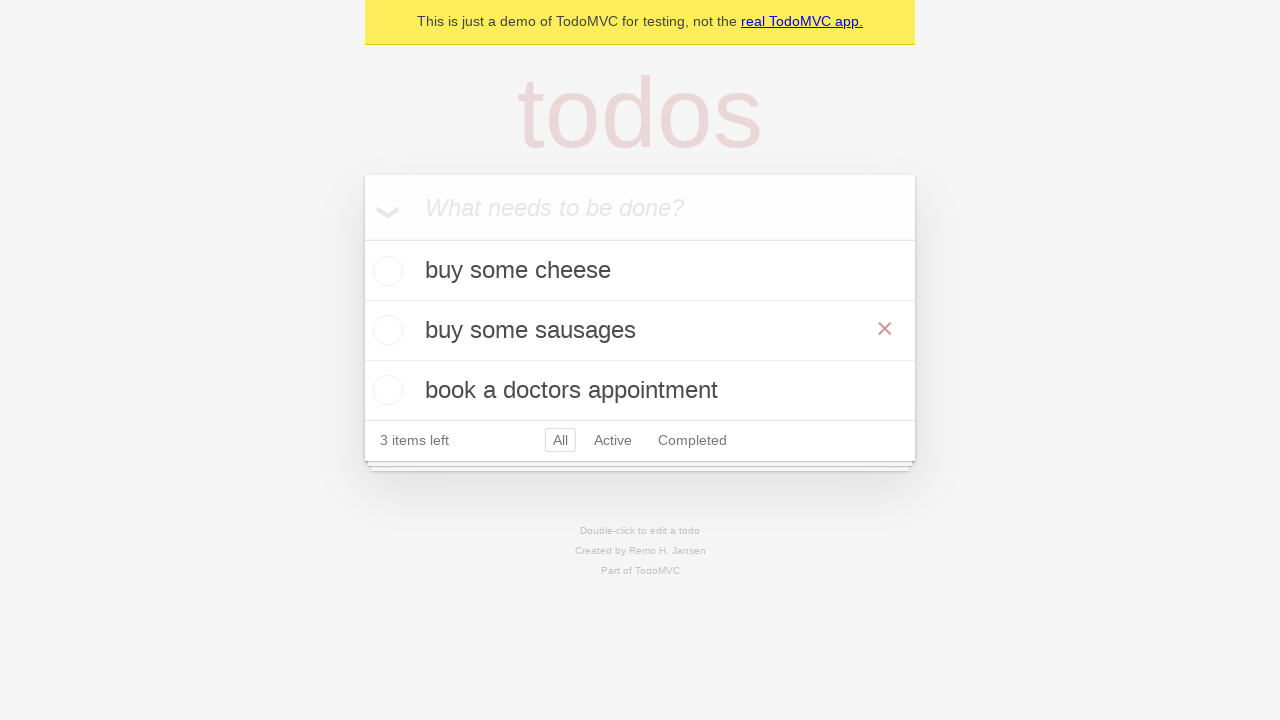

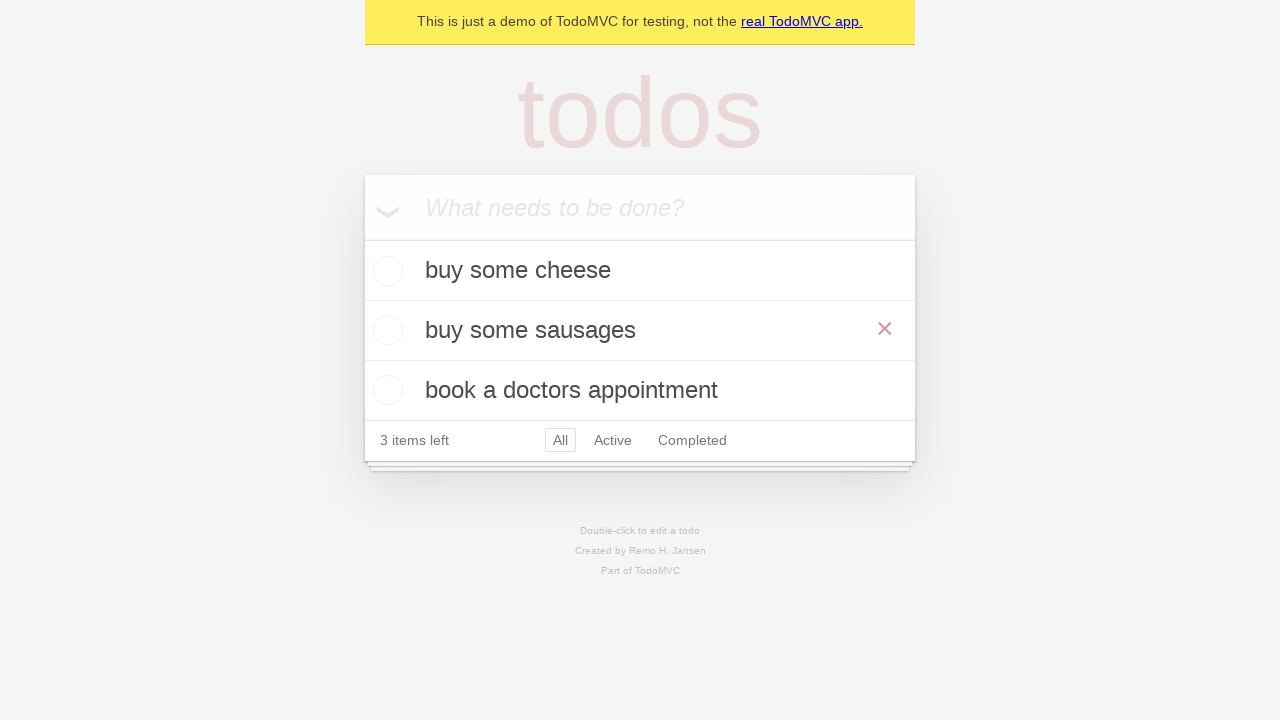